Navigates to Flipkart corporate sustainability page and scrolls to the bottom of the page

Starting URL: https://corporate.flipkart.net/sustainability

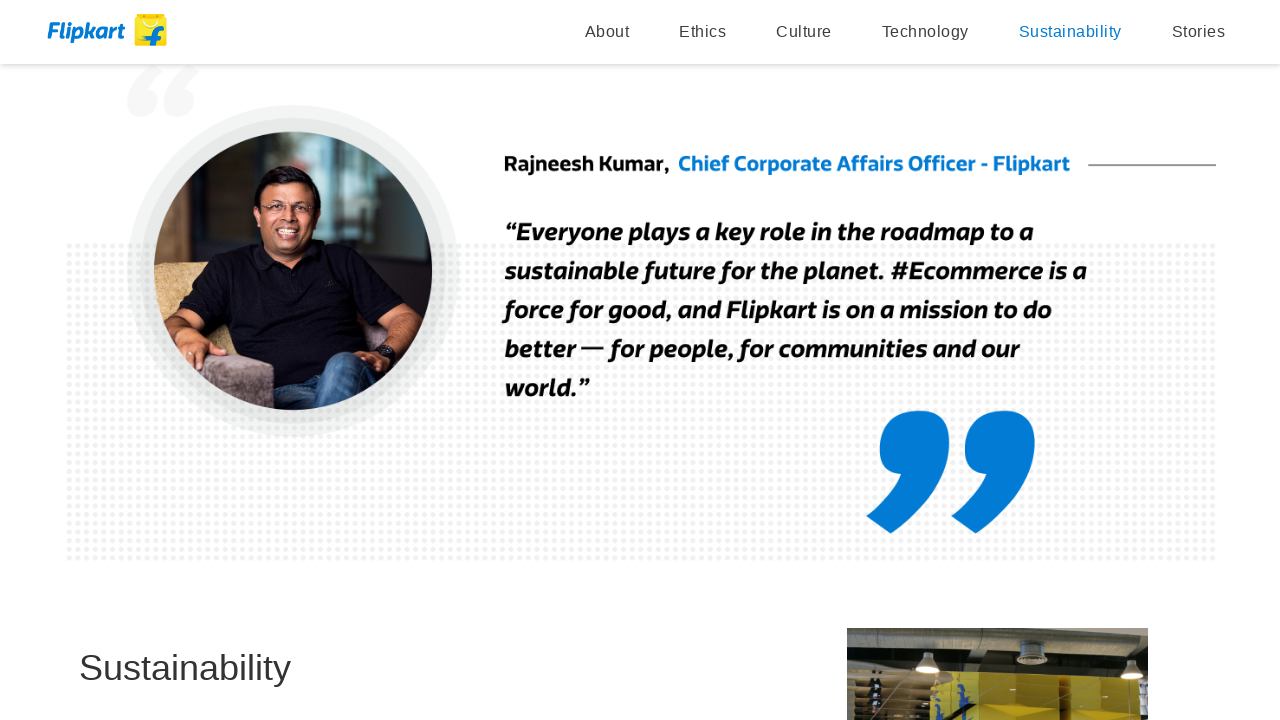

Navigated to Flipkart corporate sustainability page
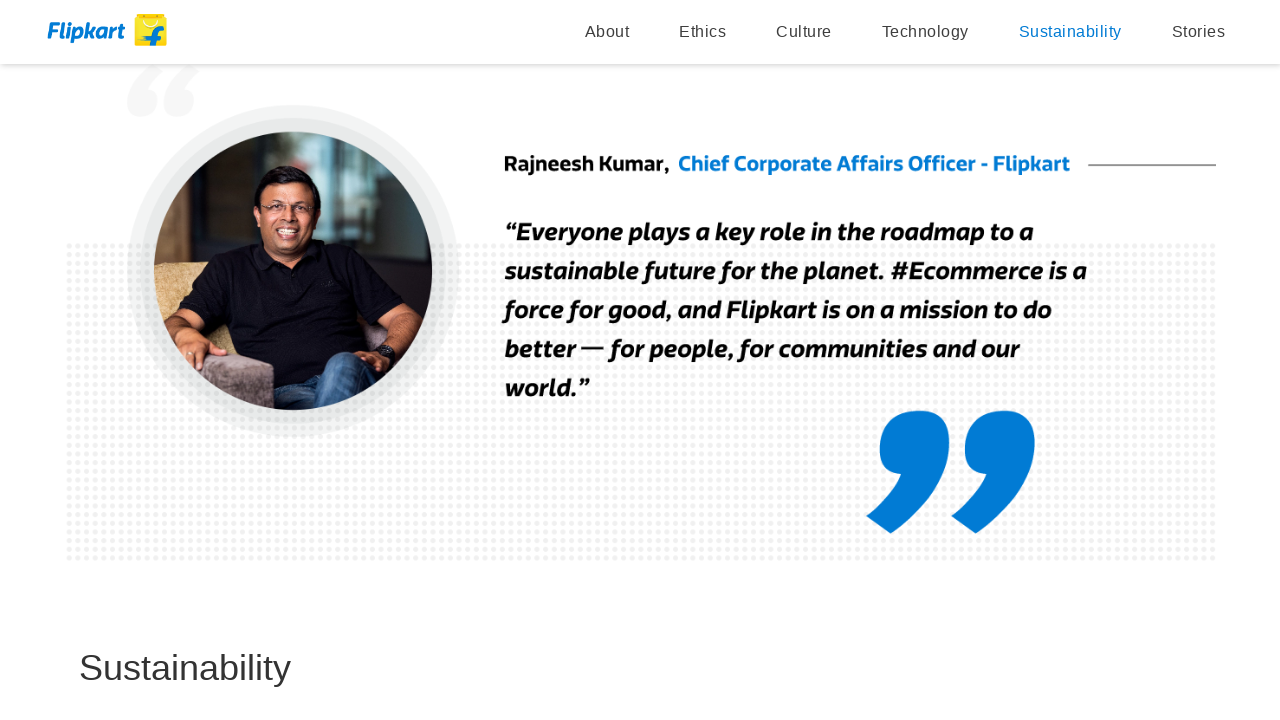

Scrolled page to bottom
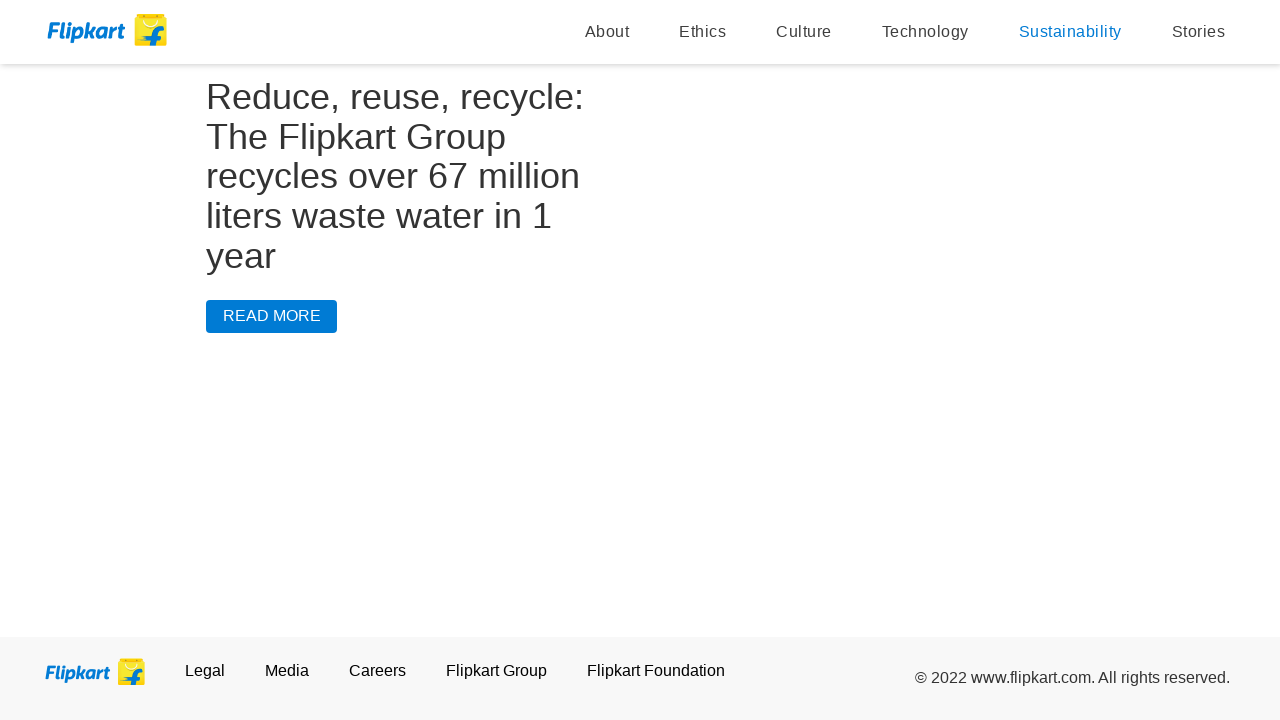

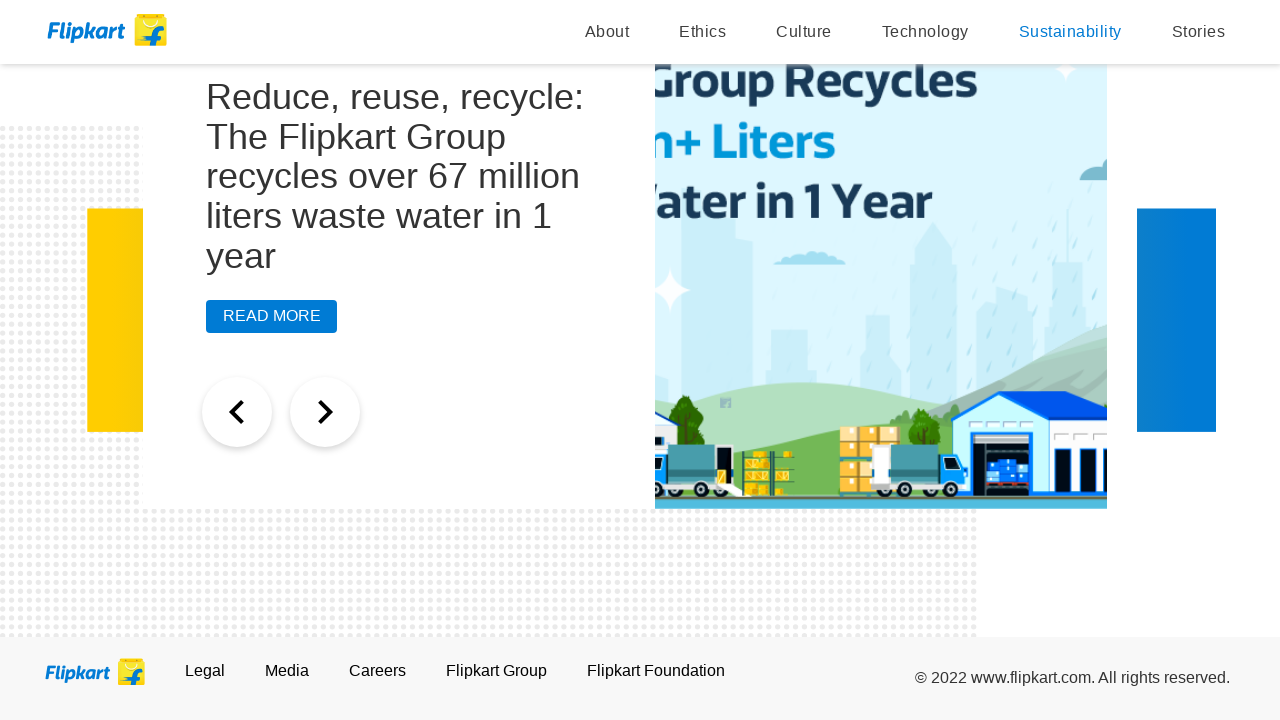